Checks that the header contains "Relay" and footer contains expected text about PROTOTYP

Starting URL: https://relay.prototyp.digital/category/architecture

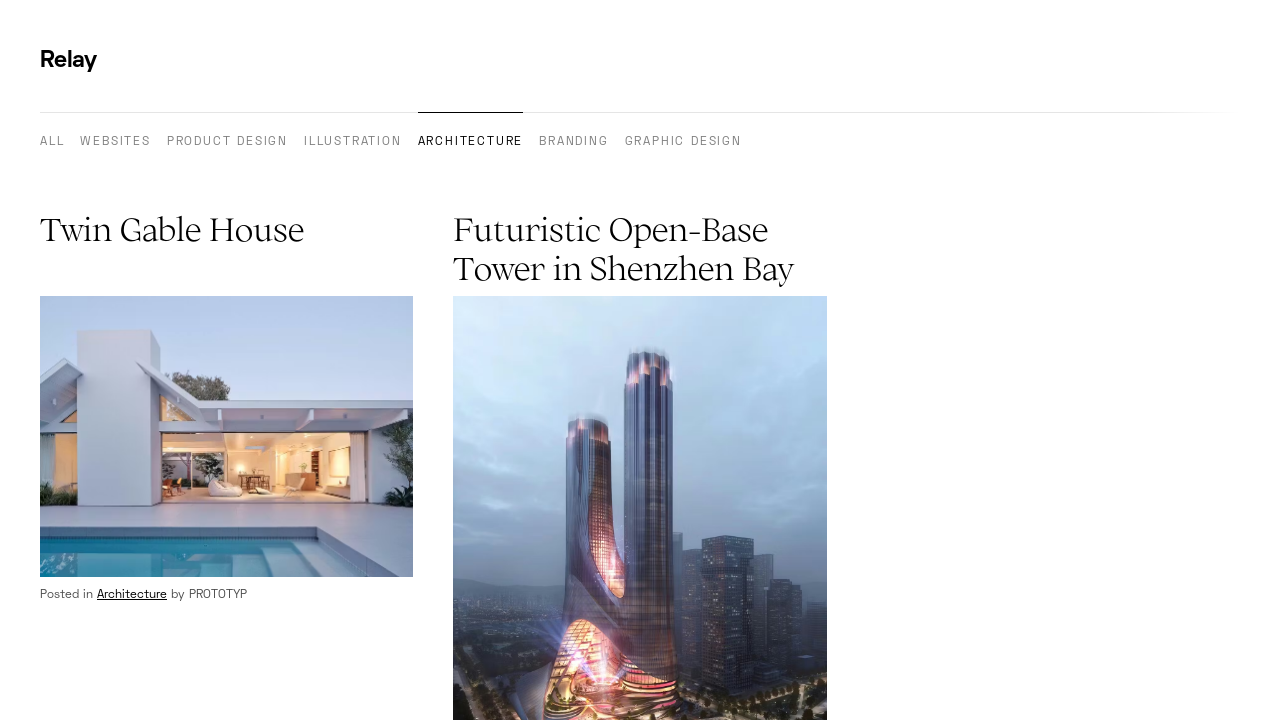

Navigated to https://relay.prototyp.digital/category/architecture
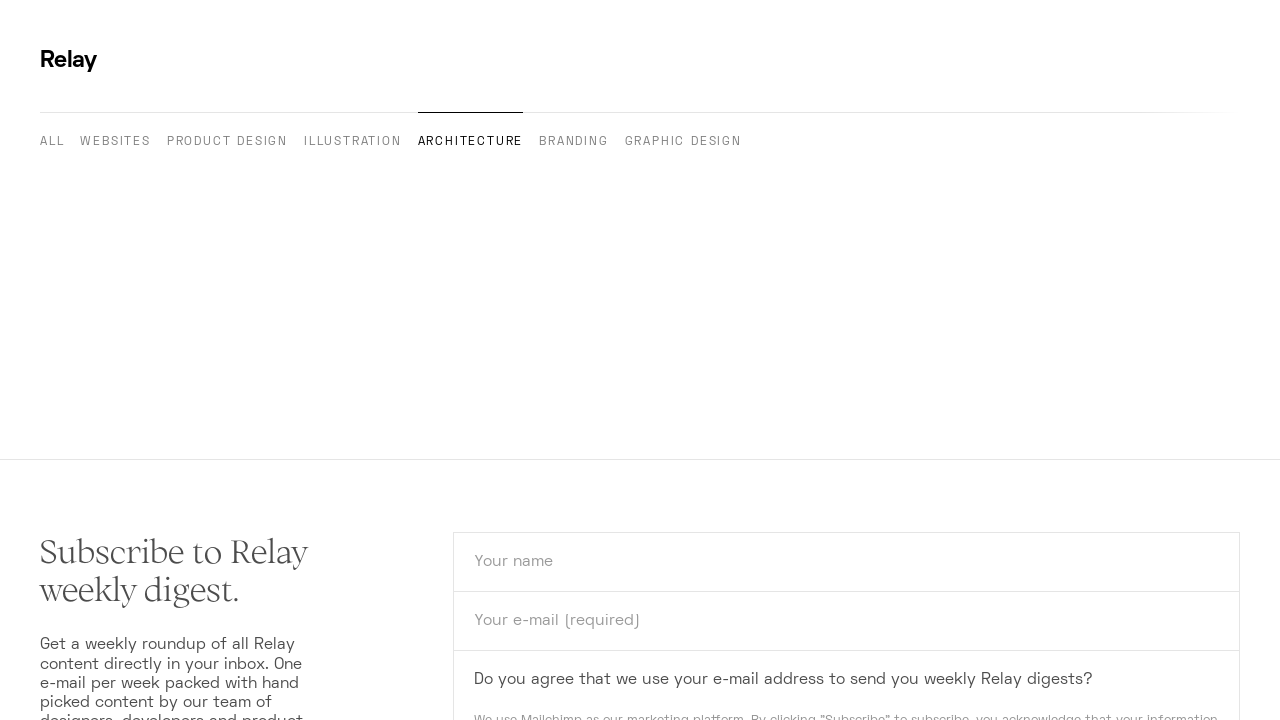

Located header element with banner role
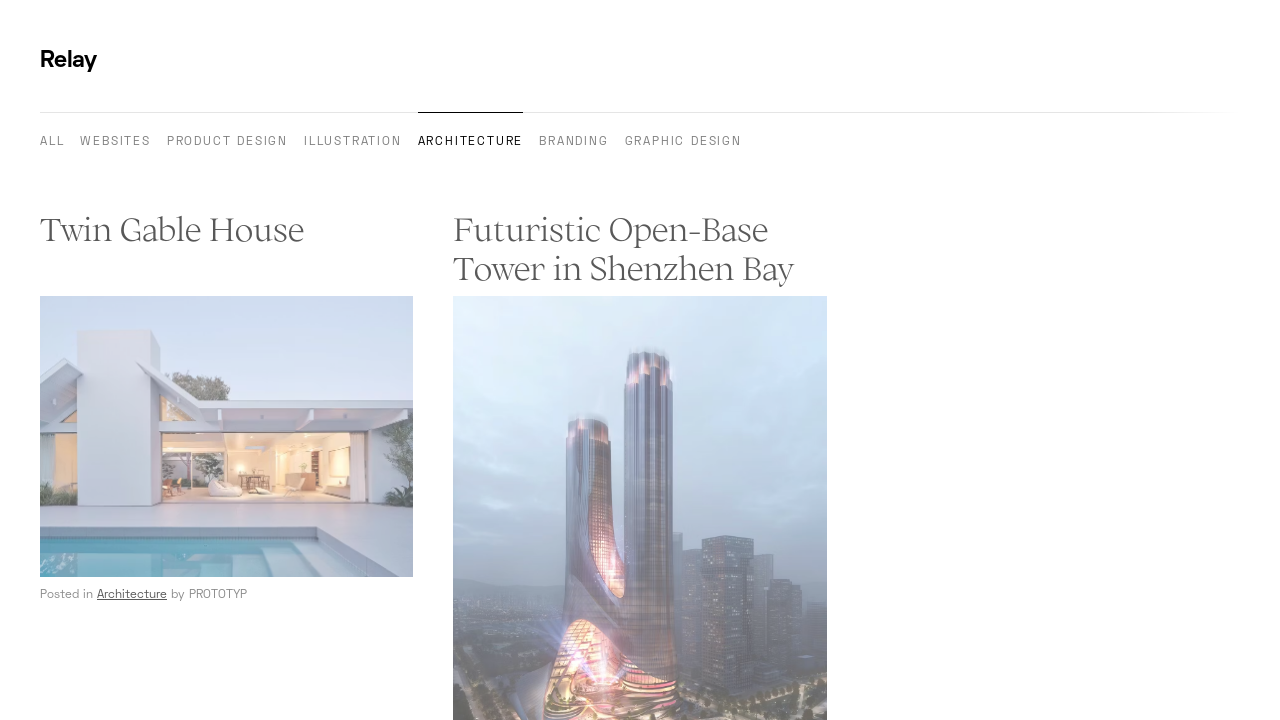

Located footer element with contentinfo role
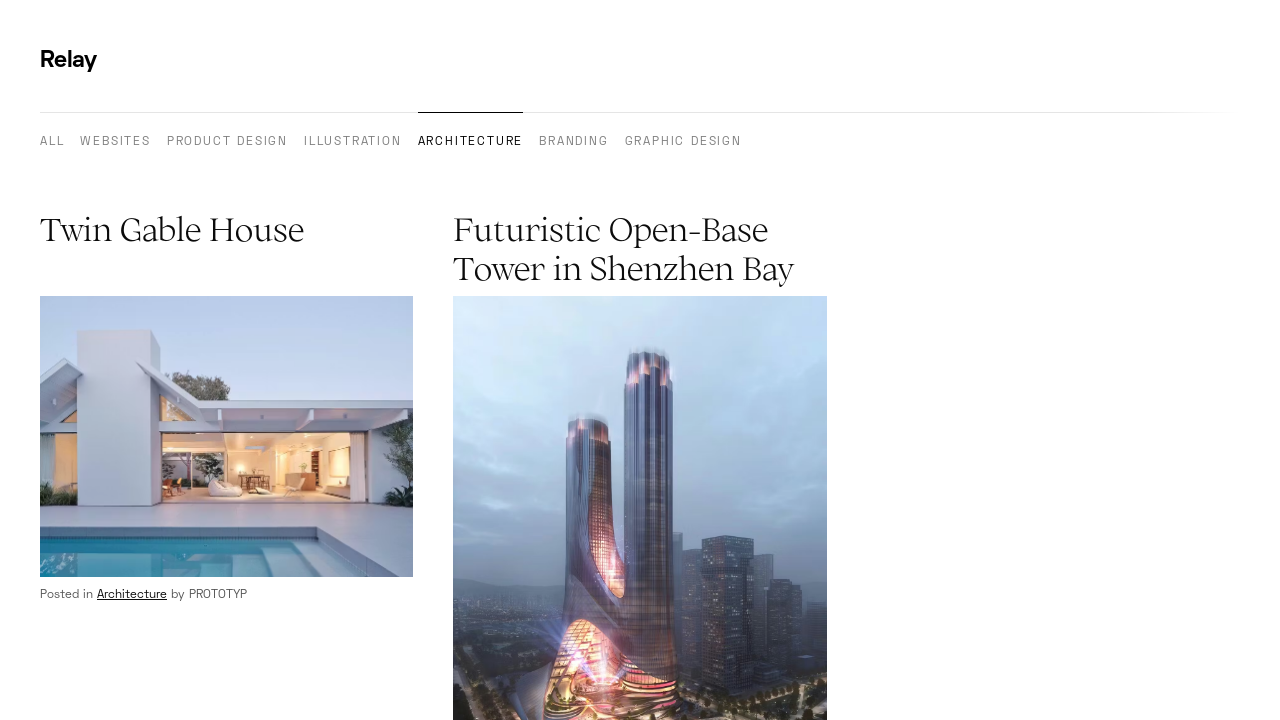

Header element is now visible
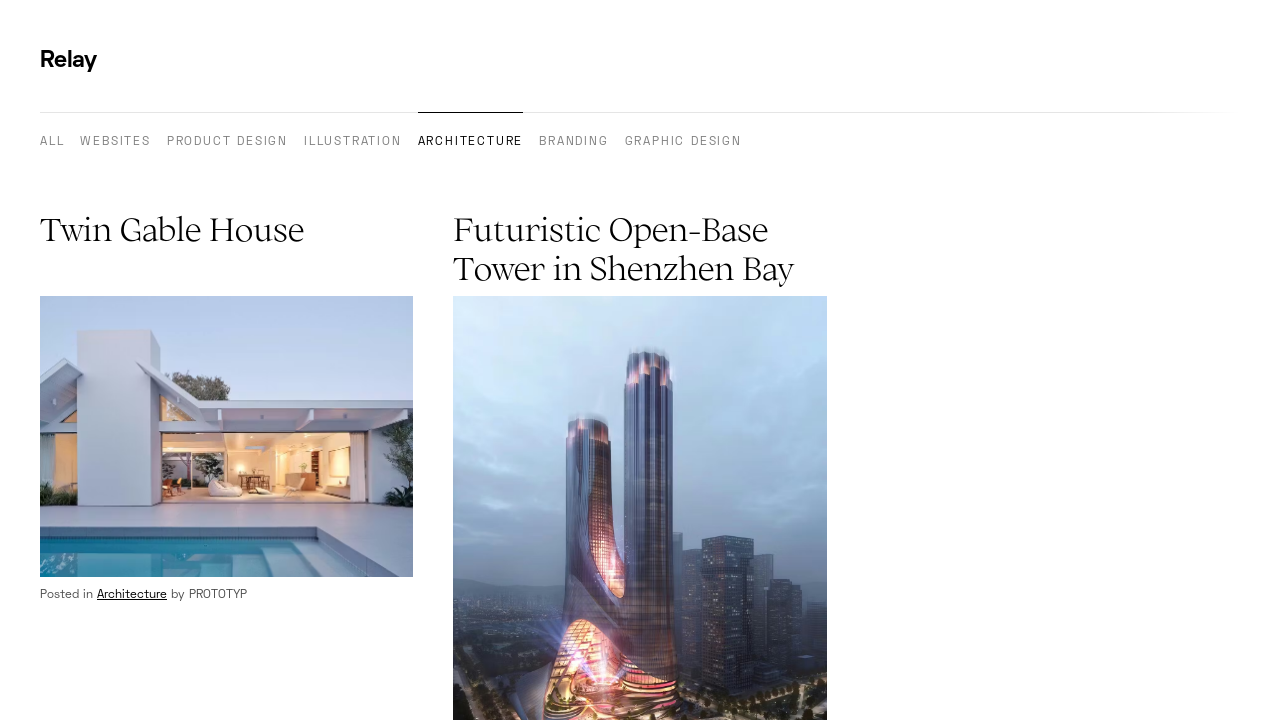

Footer element is now visible
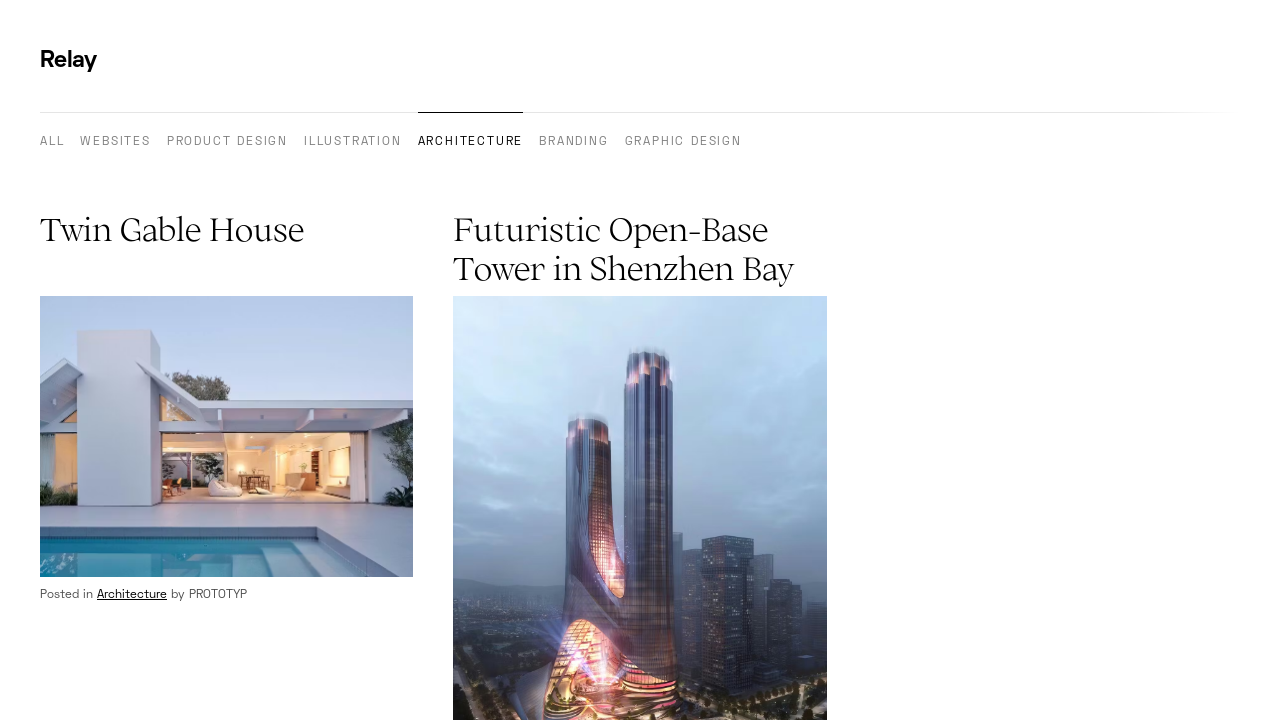

Verified header contains 'Relay' text
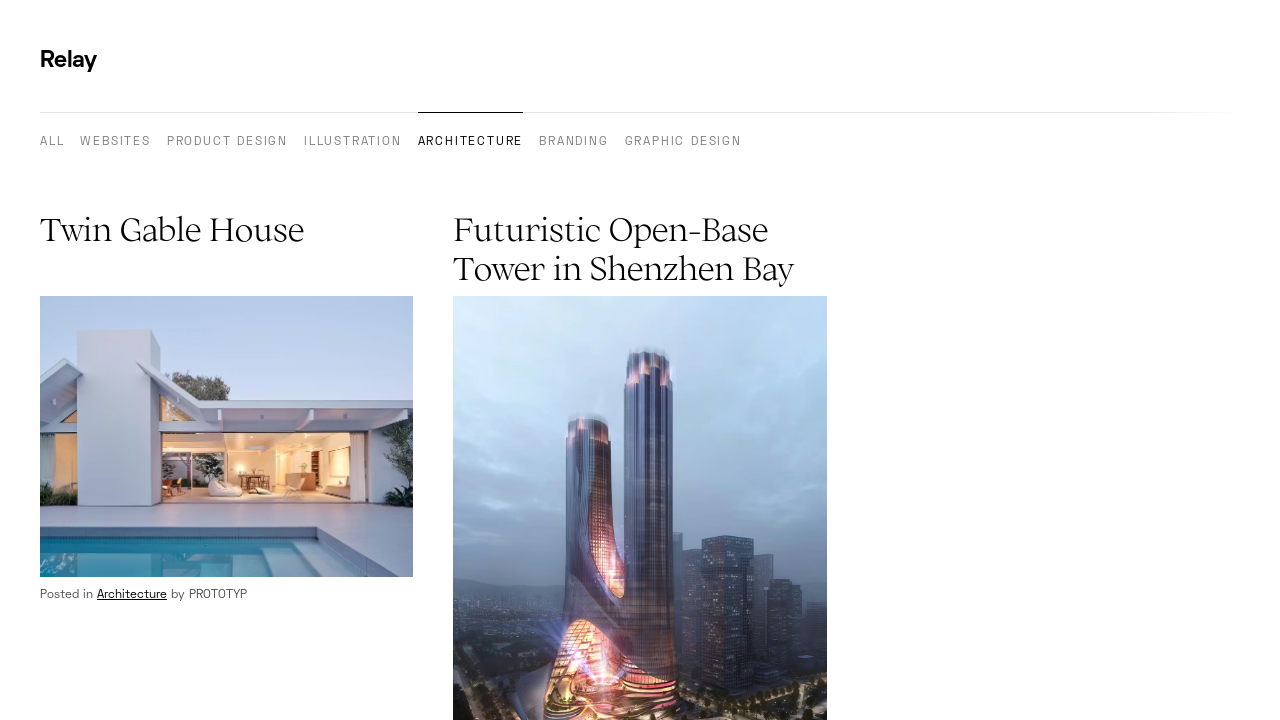

Verified footer contains 'PROTOTYP' text
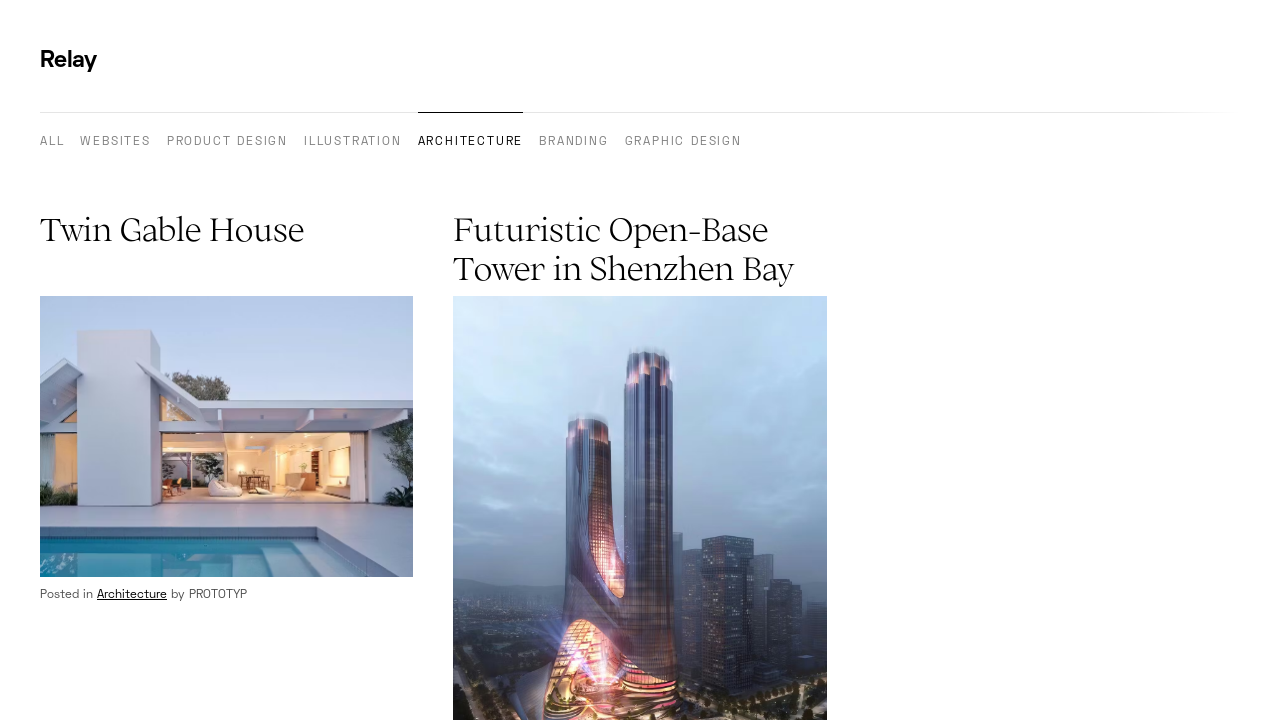

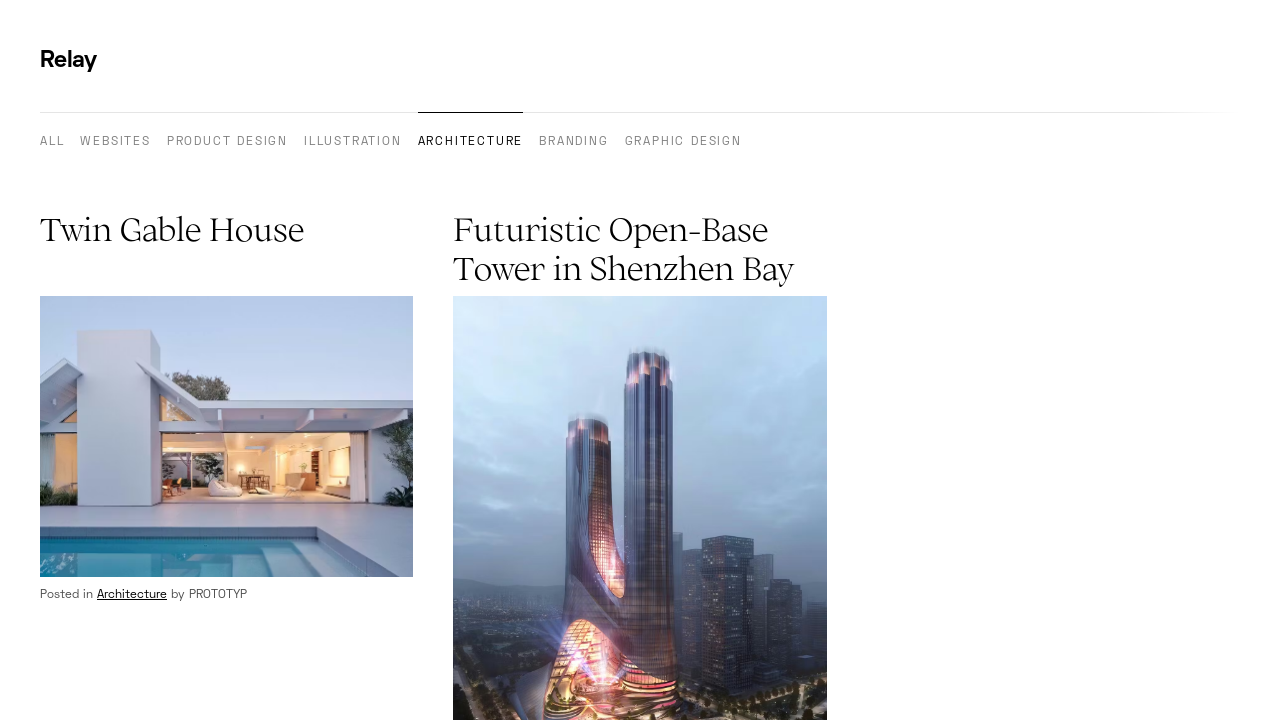